Tests adding a new item to a todo list by typing "Learn Mocha" in the input field, pressing Enter, and verifying the item appears in the list.

Starting URL: https://lambdatest.github.io/sample-todo-app

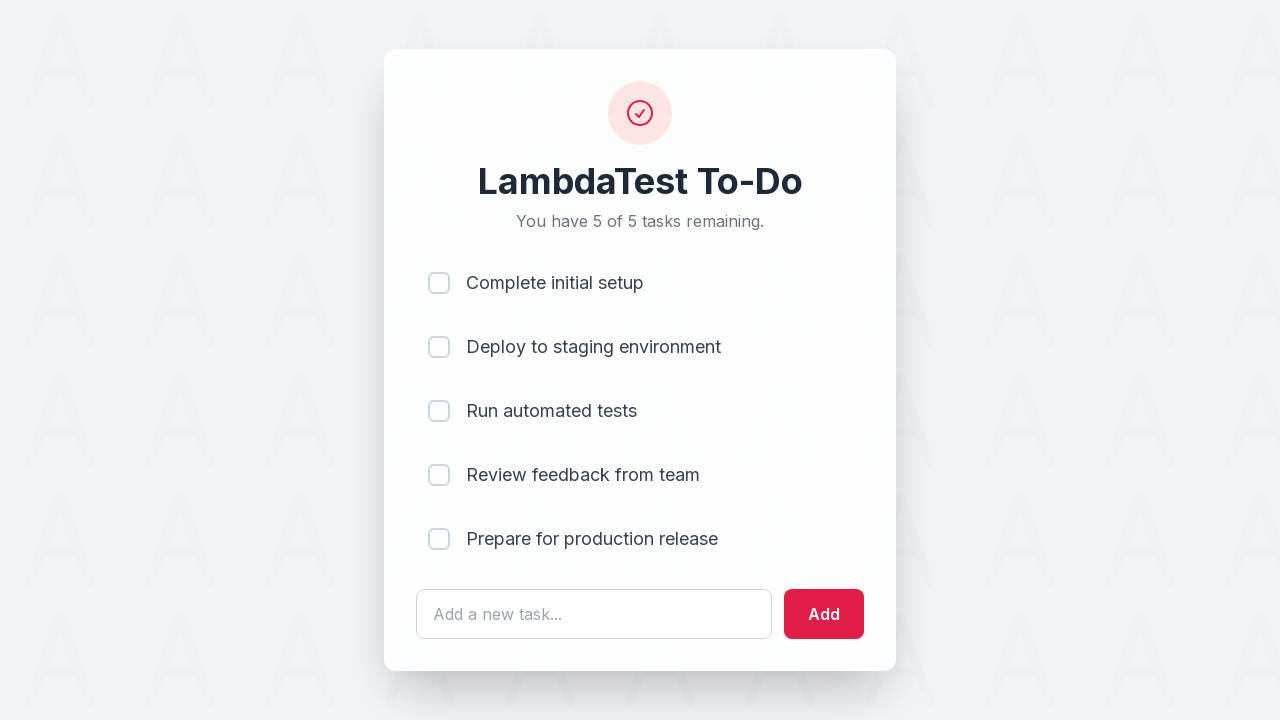

Filled todo input field with 'Learn Mocha' on #sampletodotext
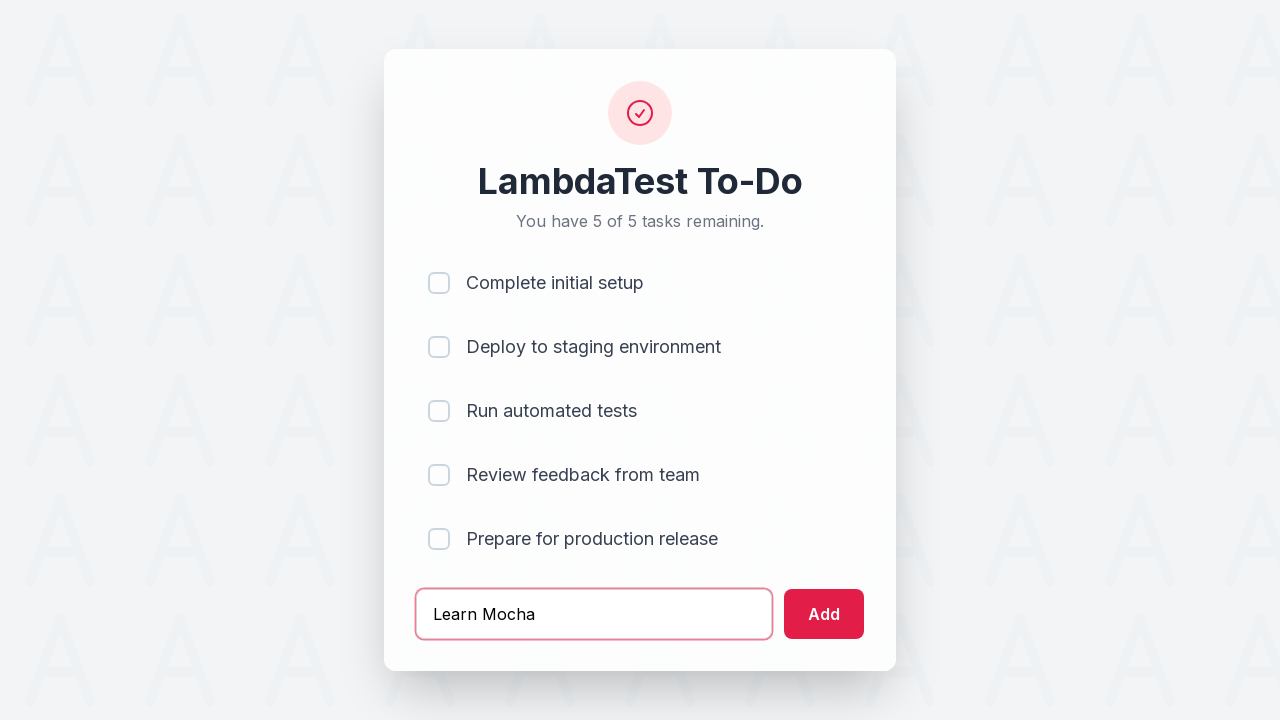

Pressed Enter to add the todo item on #sampletodotext
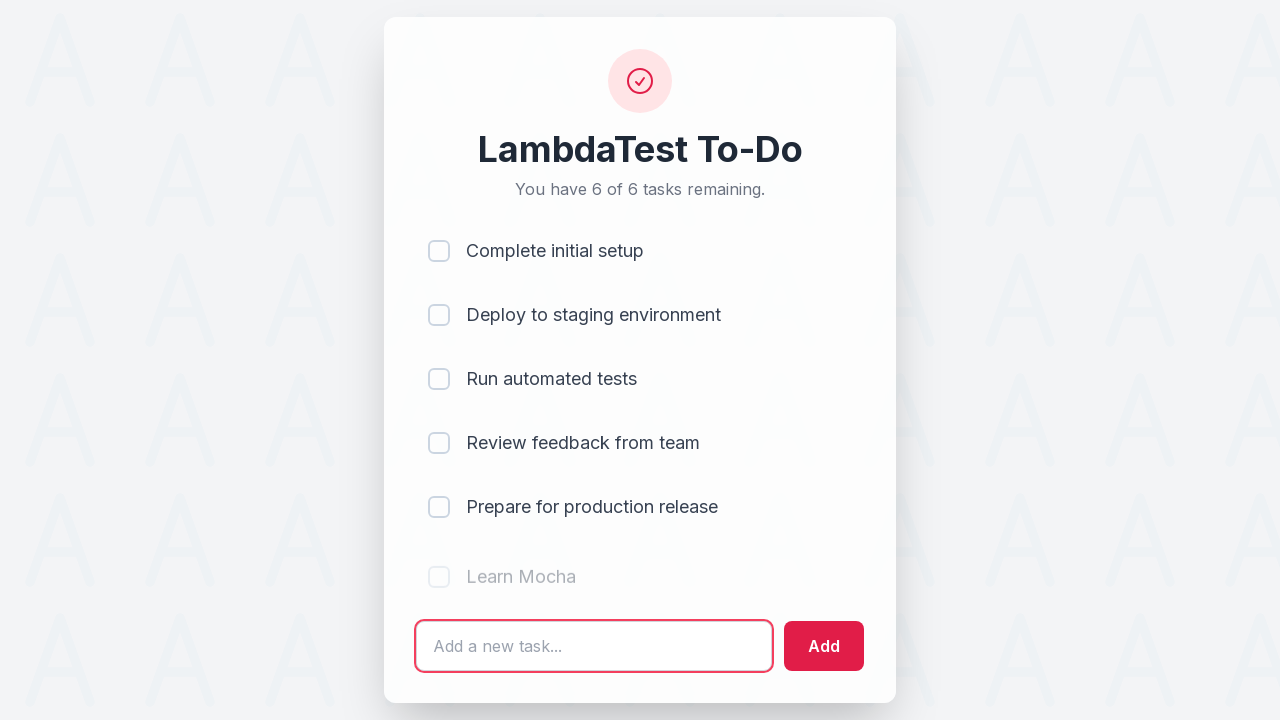

Verified new todo item 'Learn Mocha' appeared in the list
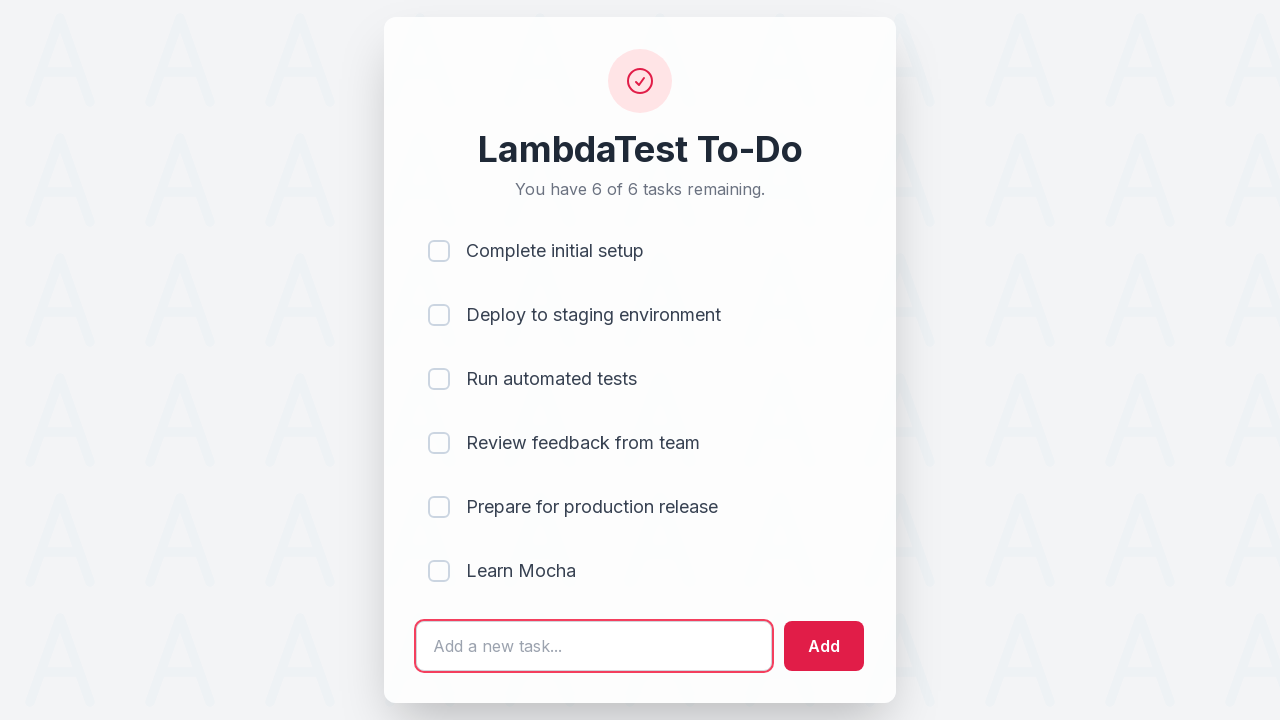

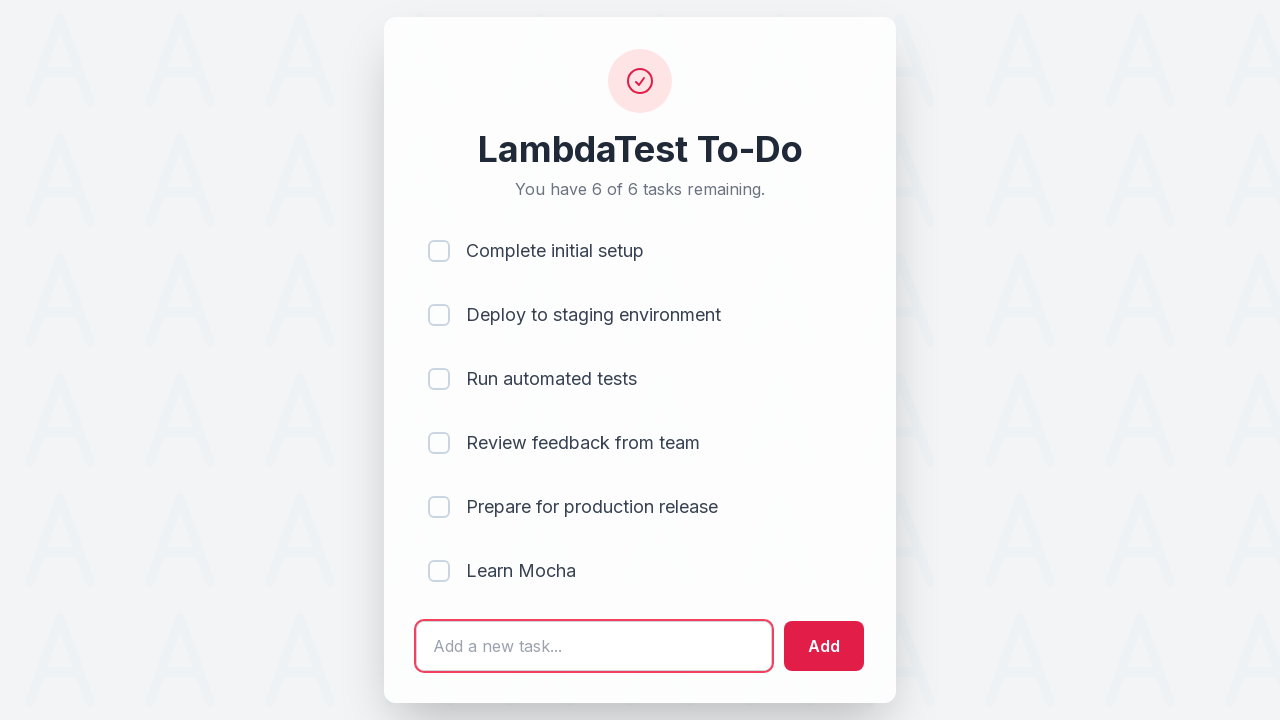